Tests adding a new todo item to the sample todo application by entering text and pressing Enter

Starting URL: http://lambdatest.github.io/sample-todo-app

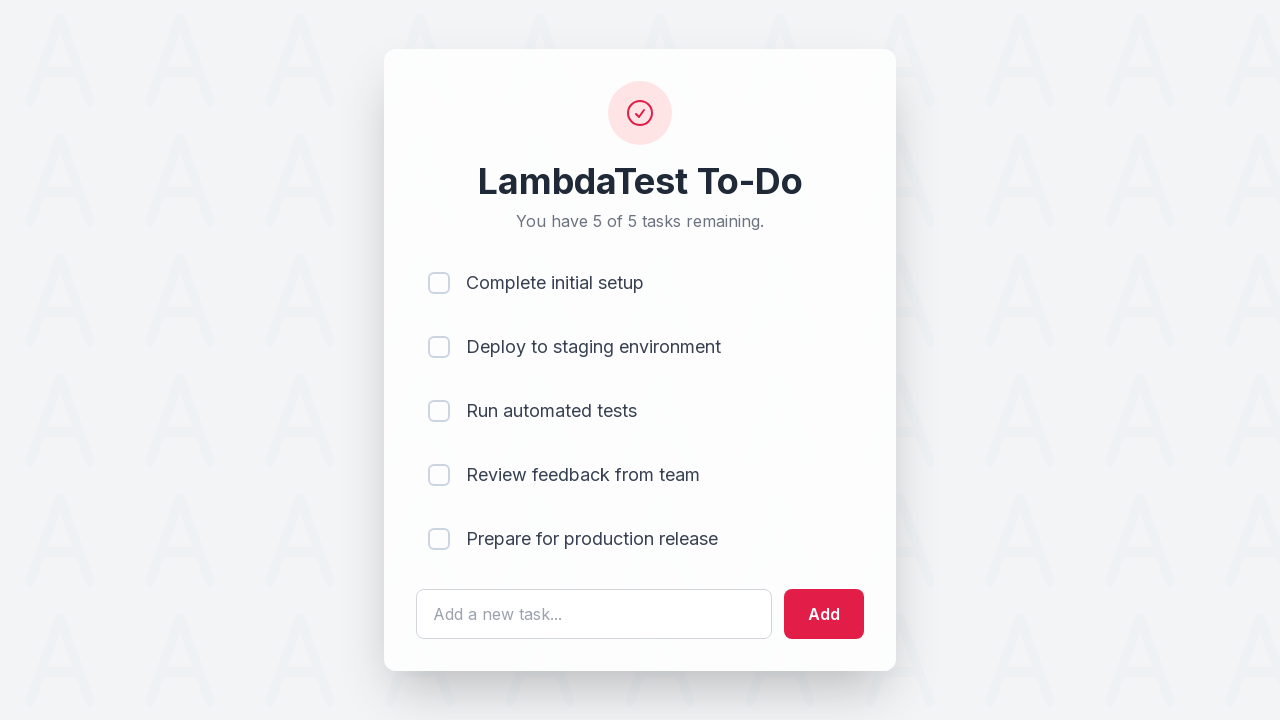

Filled todo input field with 'Learn JavaScript' on #sampletodotext
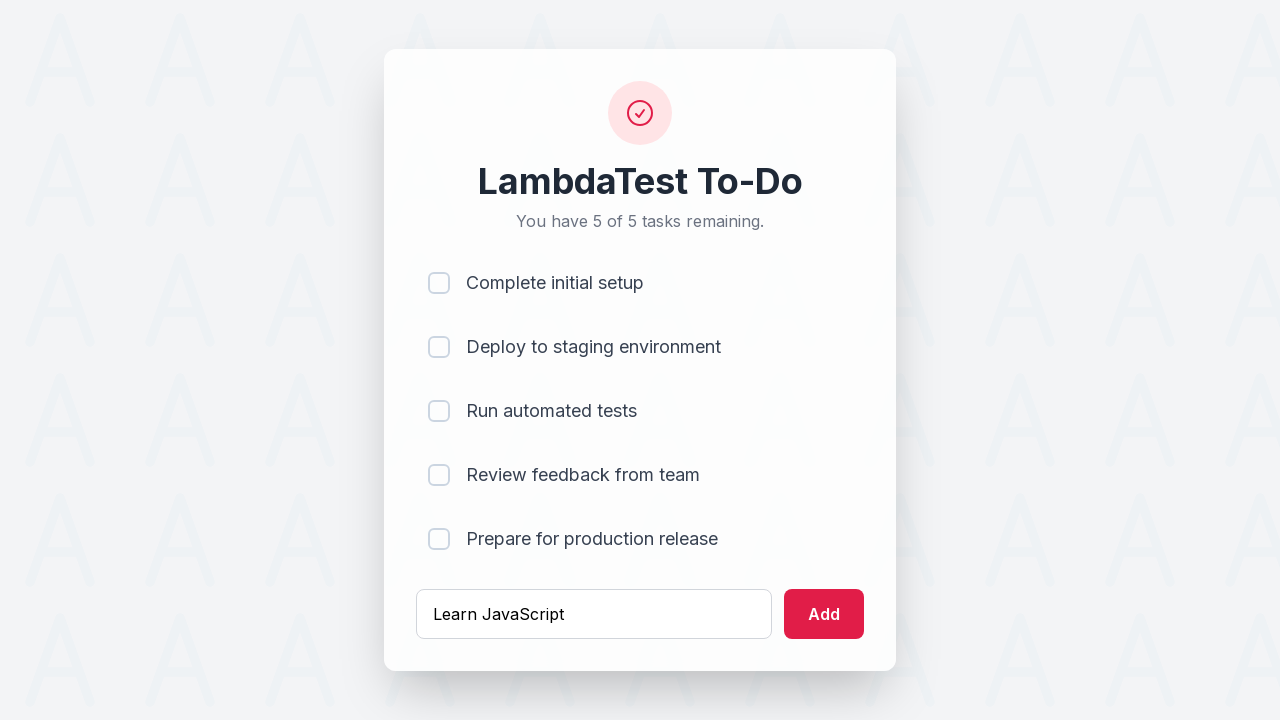

Pressed Enter to submit the new todo item on #sampletodotext
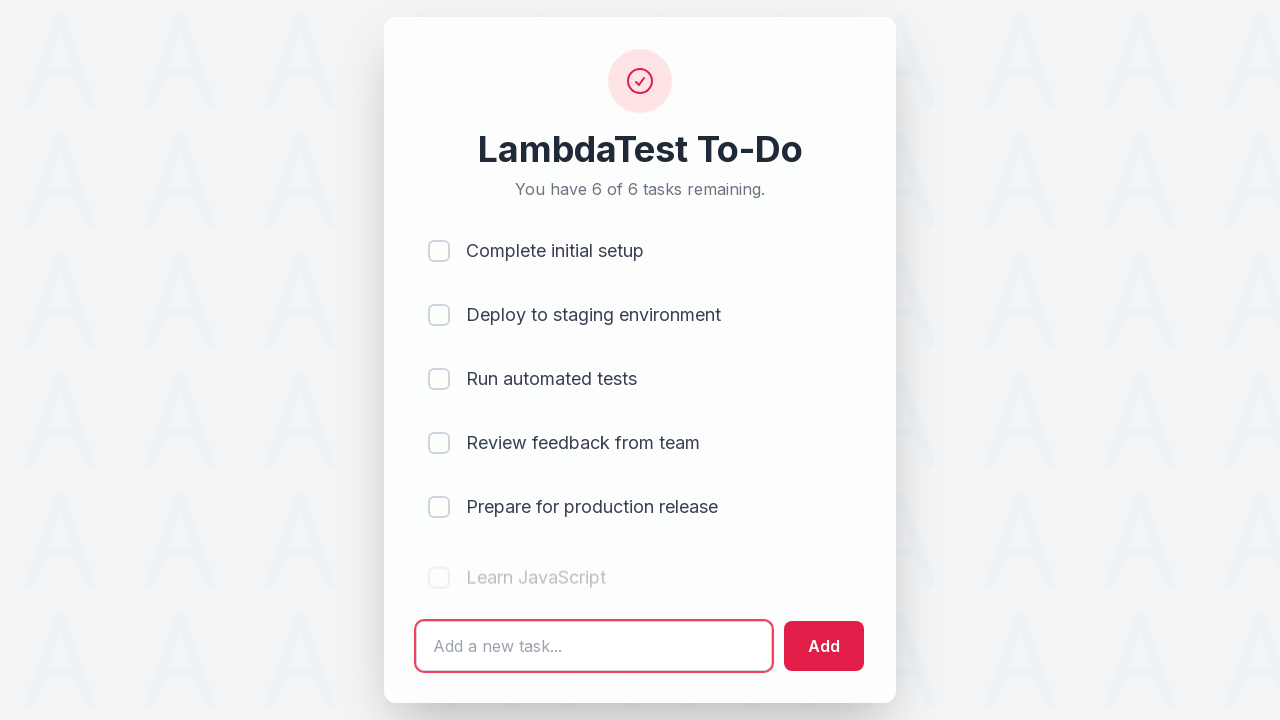

New todo item appeared in the list
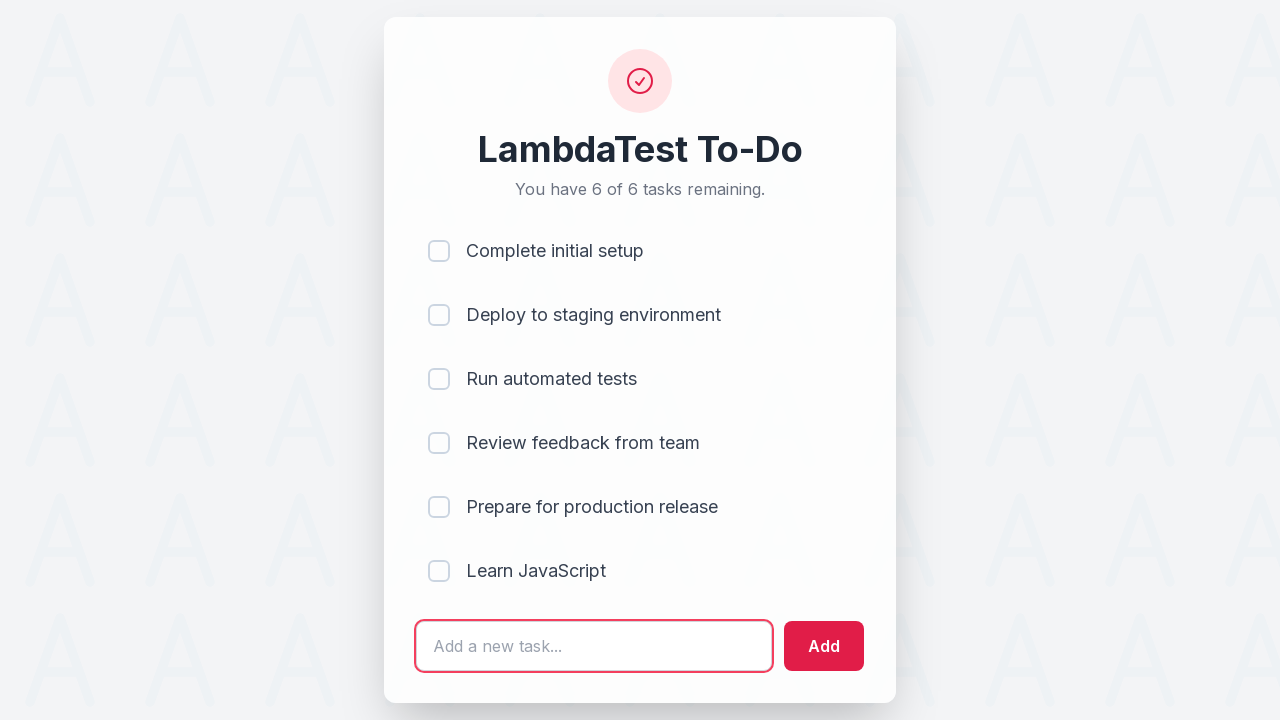

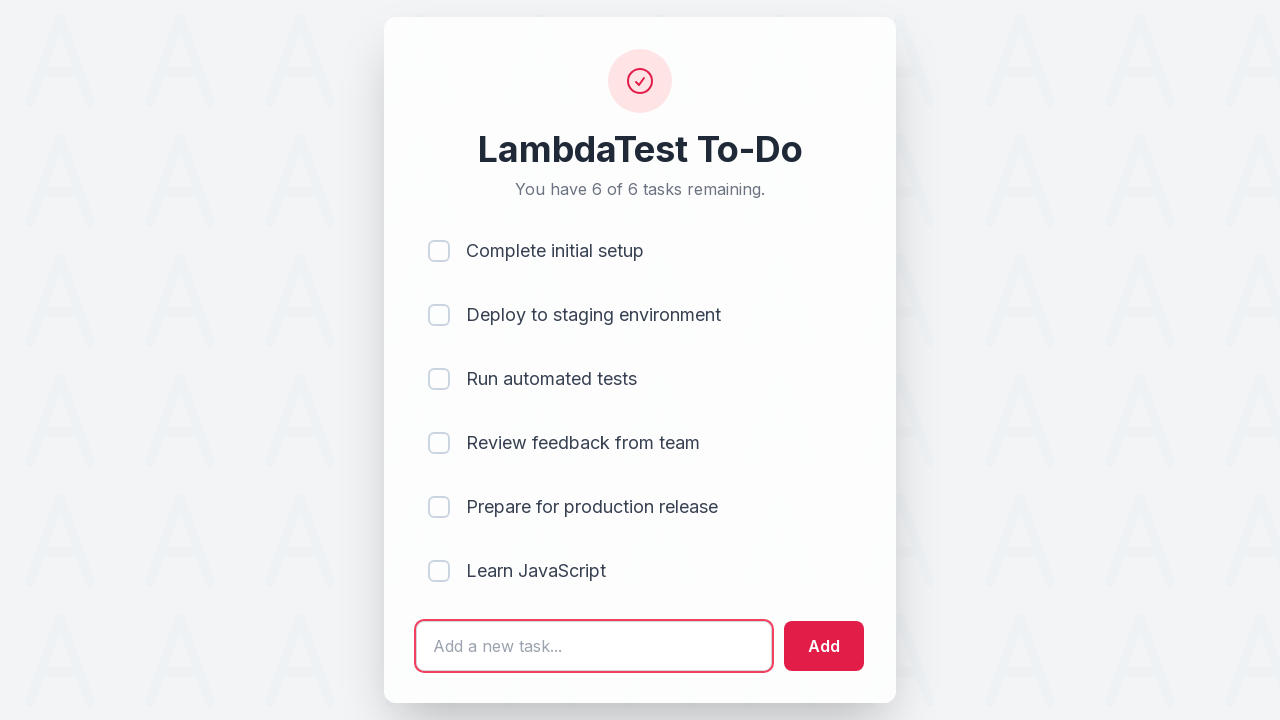